Tests that the registration form displays input fields and register button correctly after clicking the register link on the login page

Starting URL: https://anatoly-karpovich.github.io/demo-login-form/

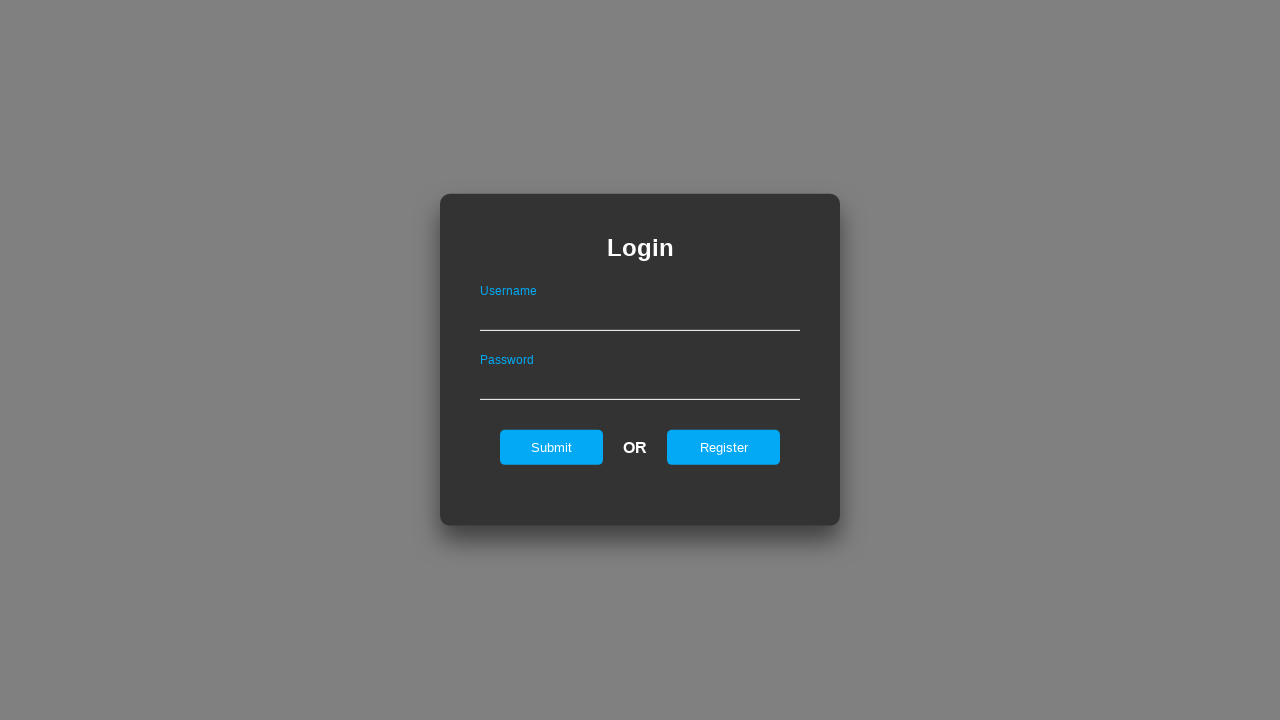

Clicked register link to display registration form at (724, 447) on #registerOnLogin
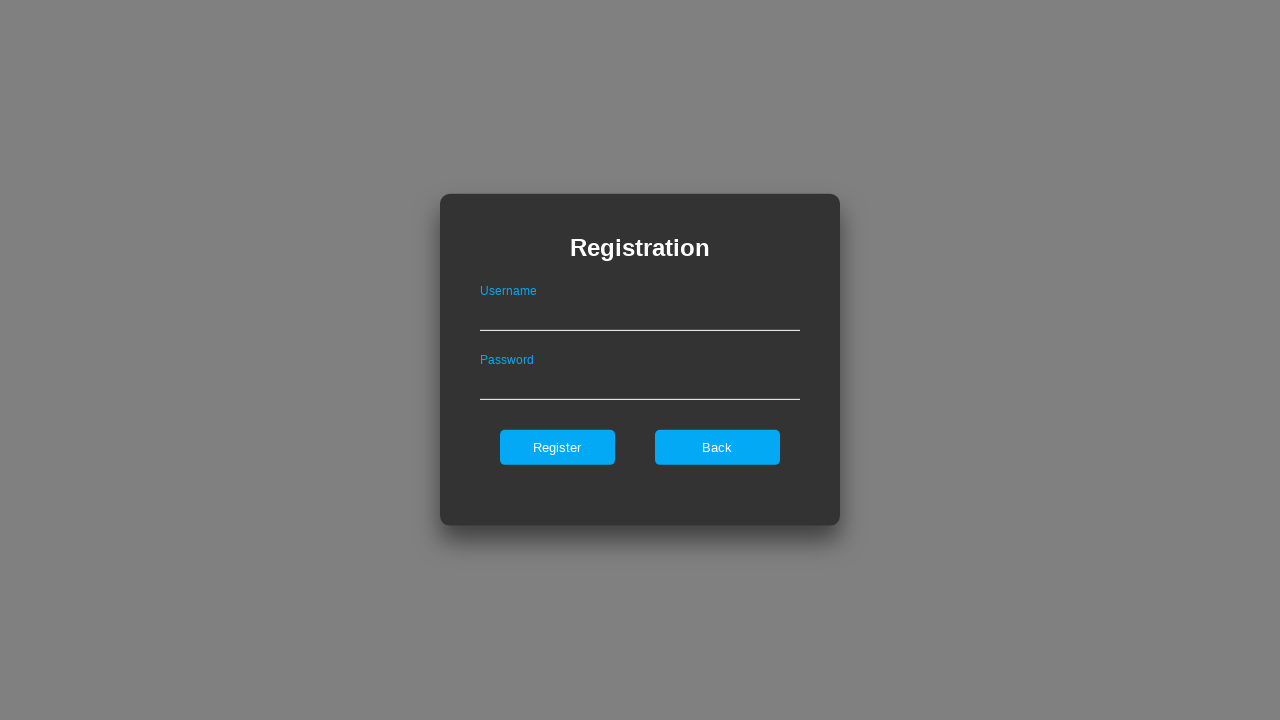

Username input field is visible on registration form
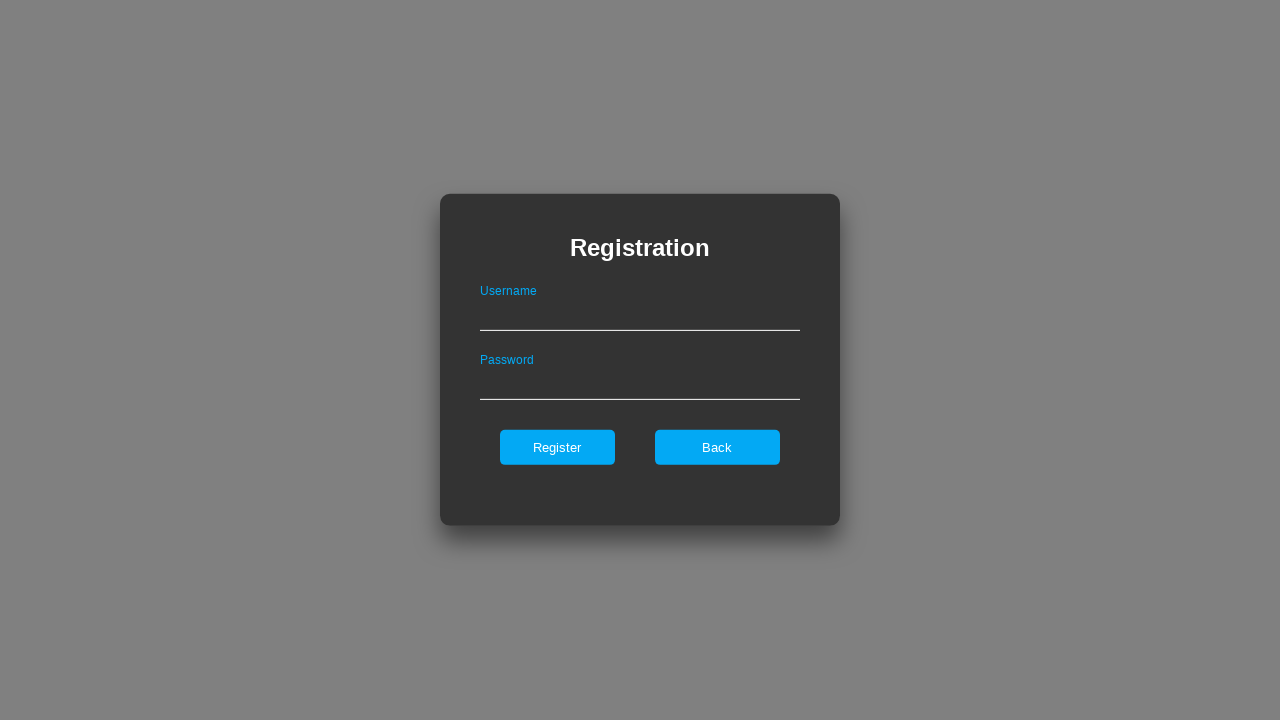

Password input field is visible on registration form
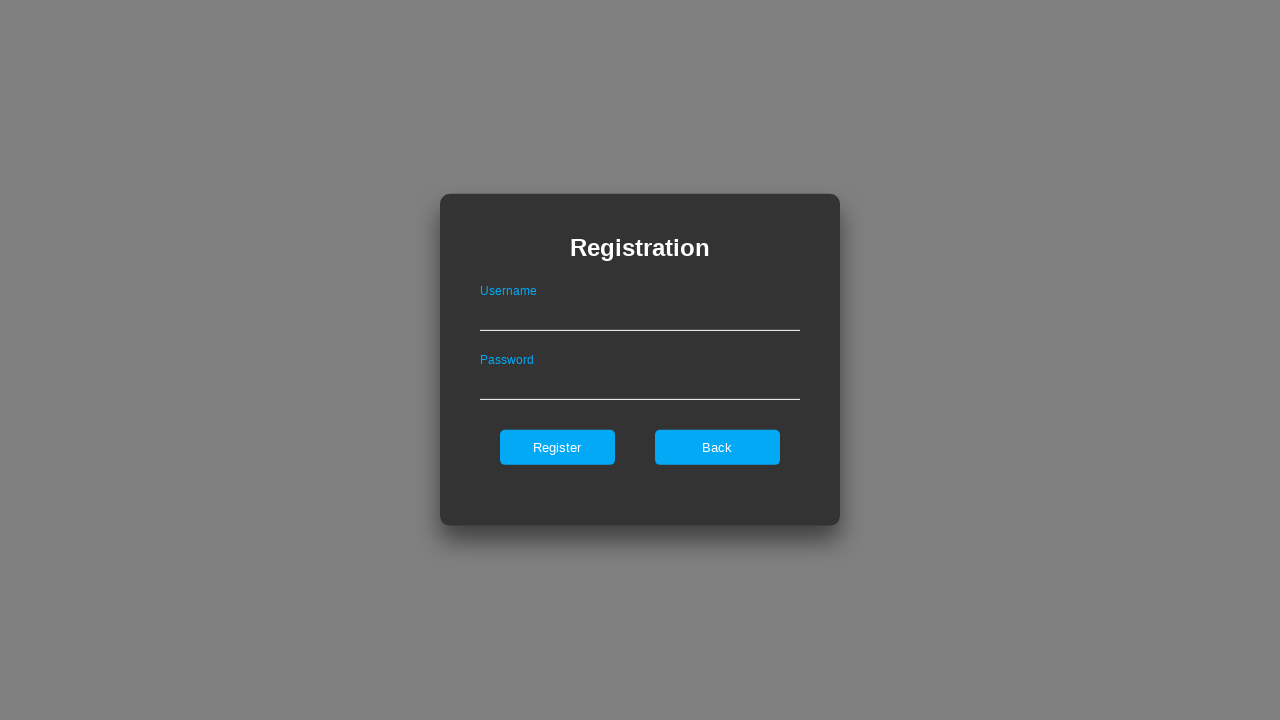

Register button is visible on registration form
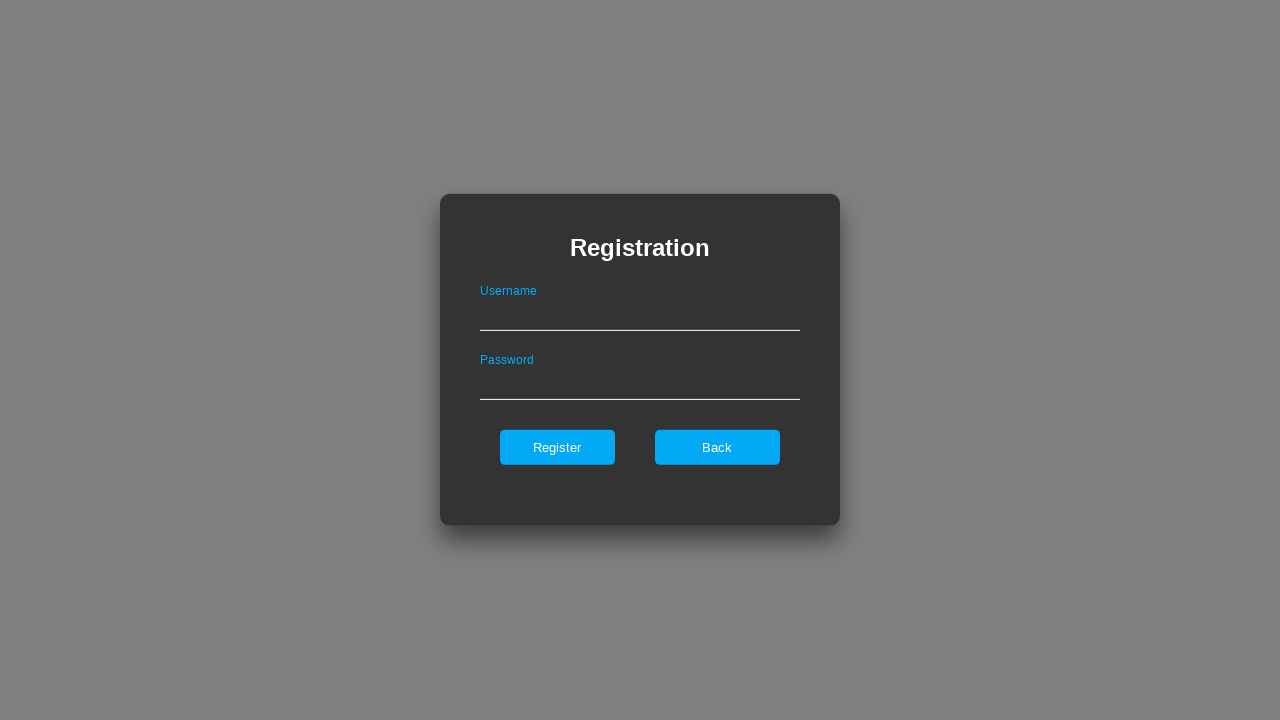

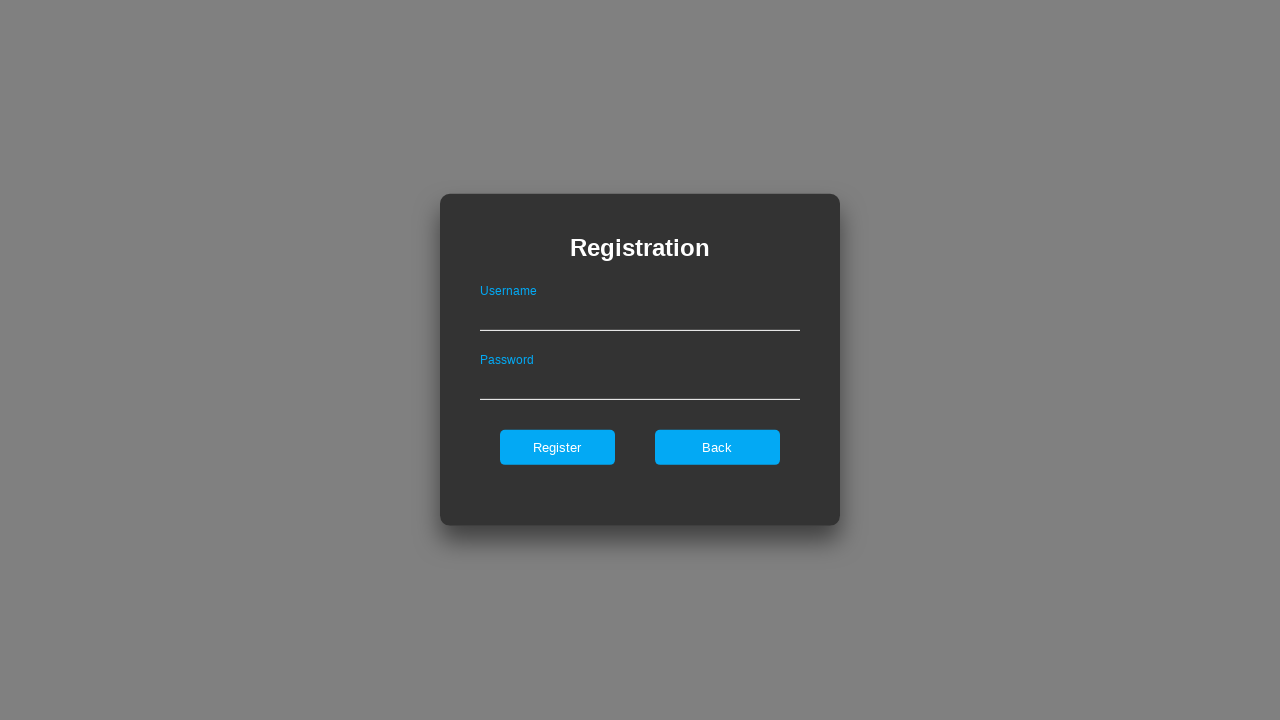